Tests clicking a button that opens a new tab, but without switching to the new tab, attempting to read content from the original page.

Starting URL: https://demoqa.com/browser-windows

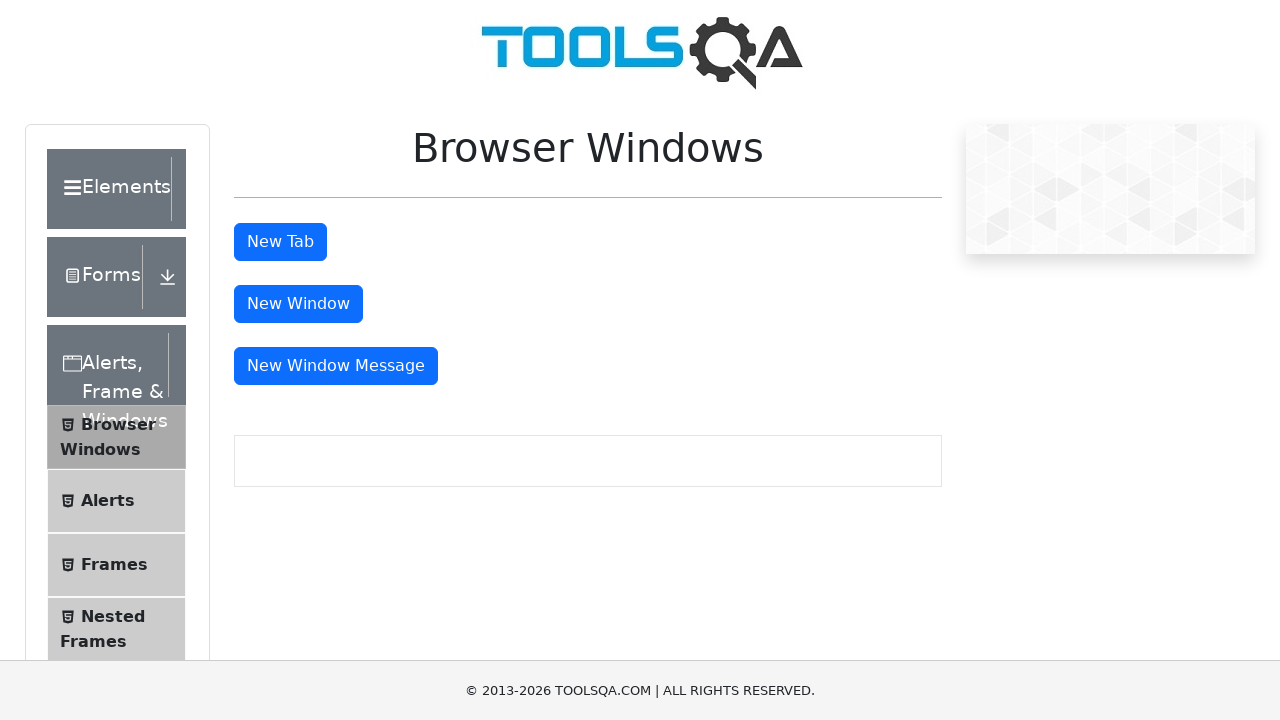

Navigated to https://demoqa.com/browser-windows
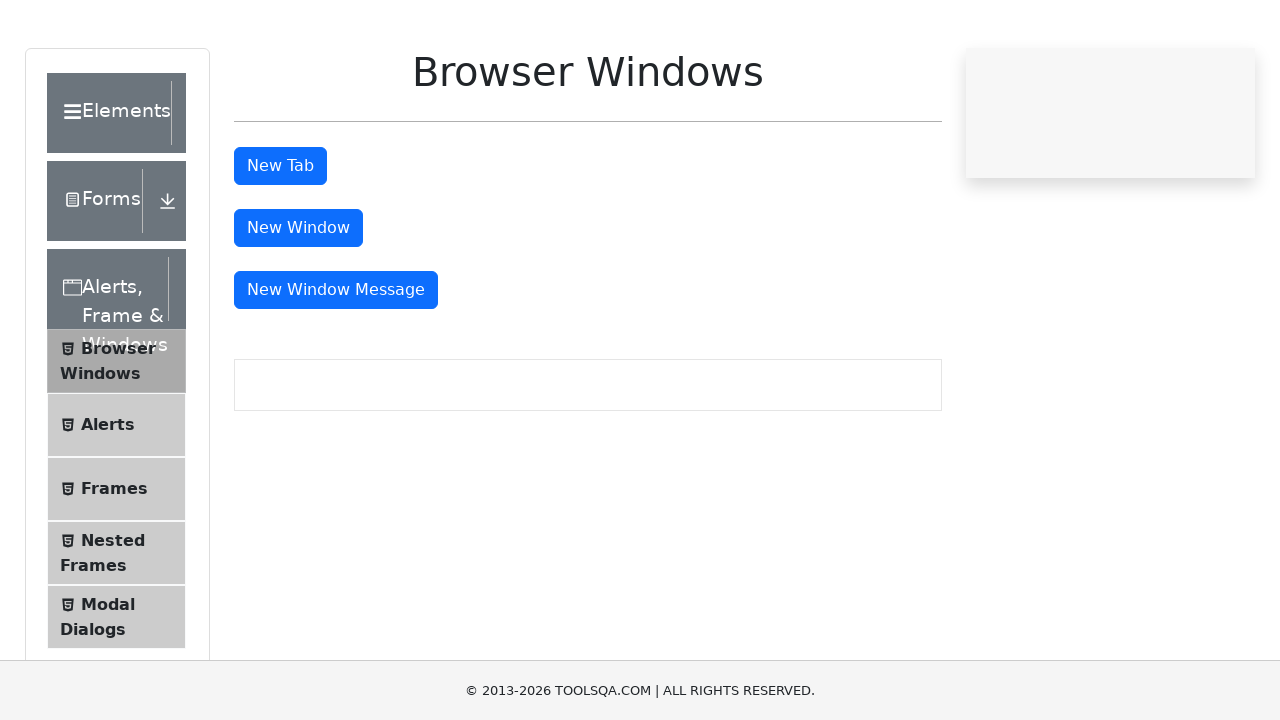

Clicked the 'New Tab' button at (280, 242) on button#tabButton
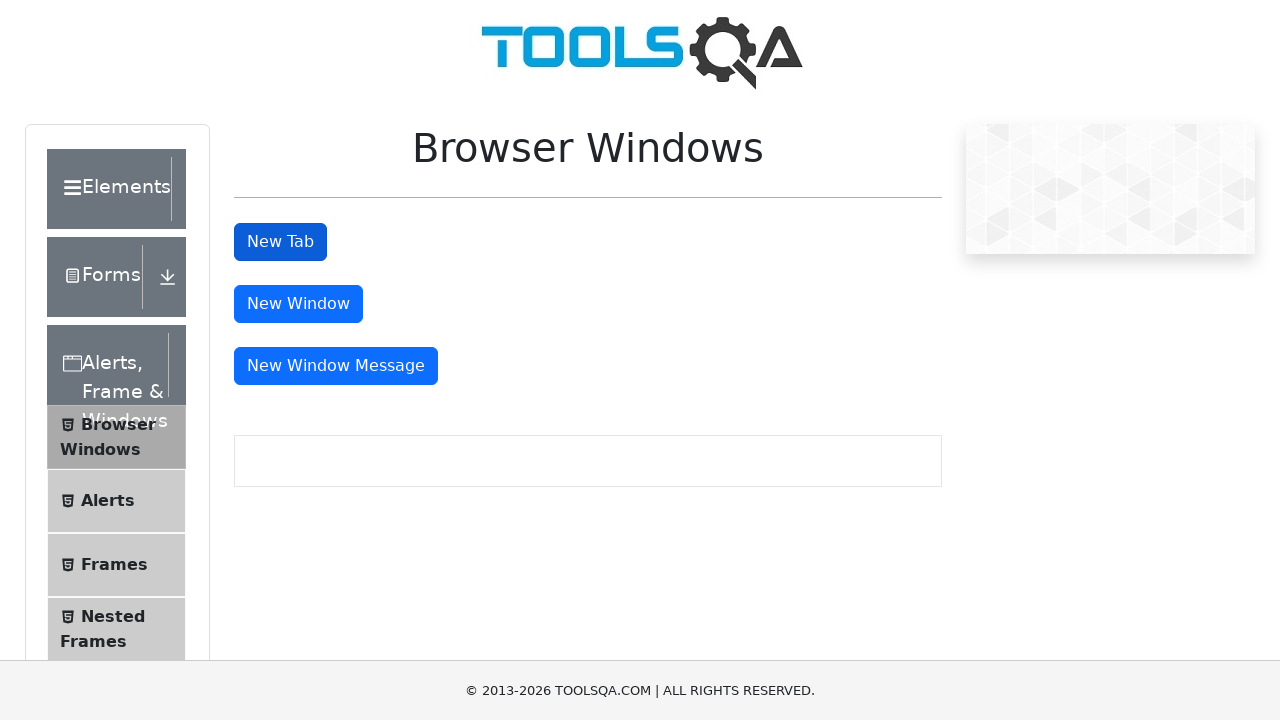

Waited 1000ms for new tab to open
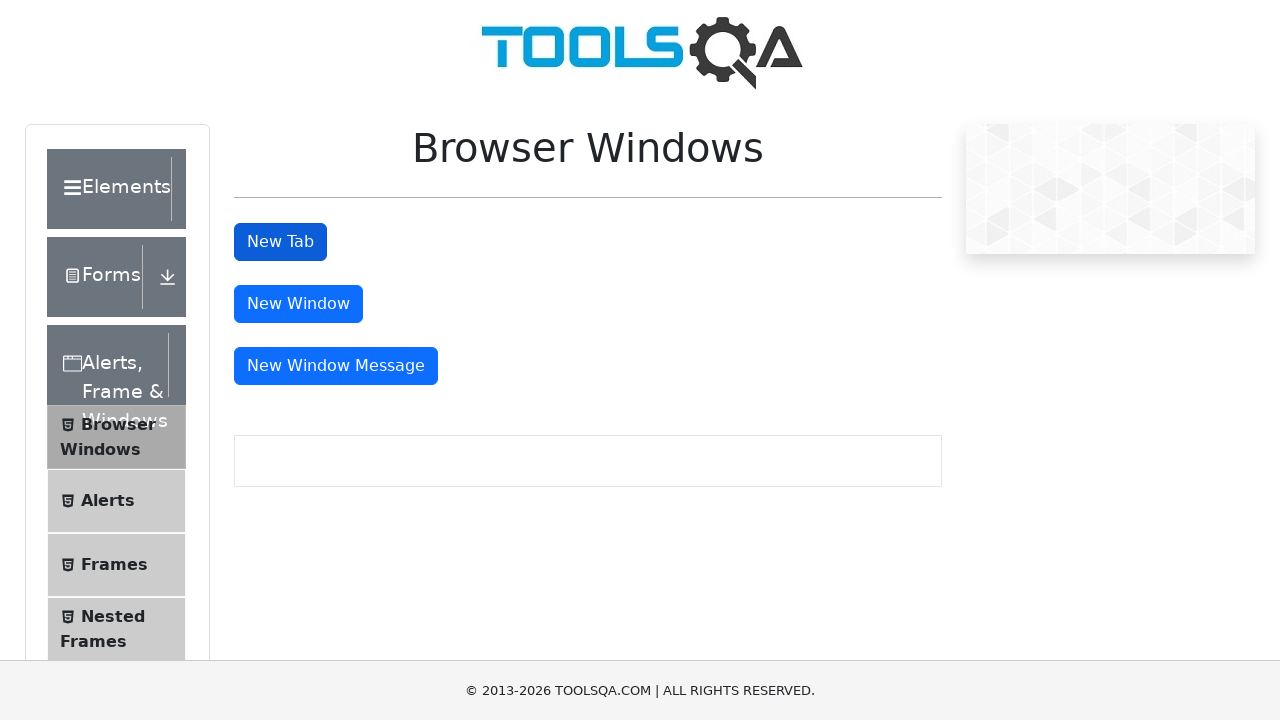

Failed to find element - not on the new tab (as expected)
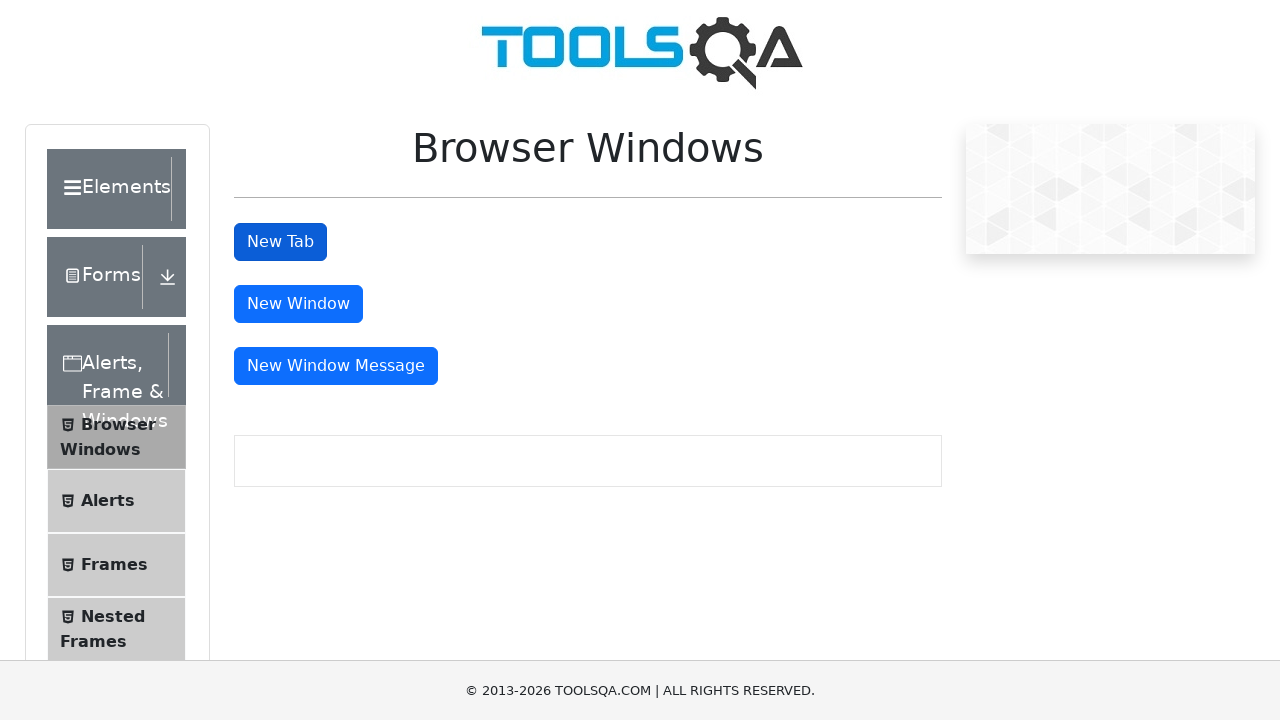

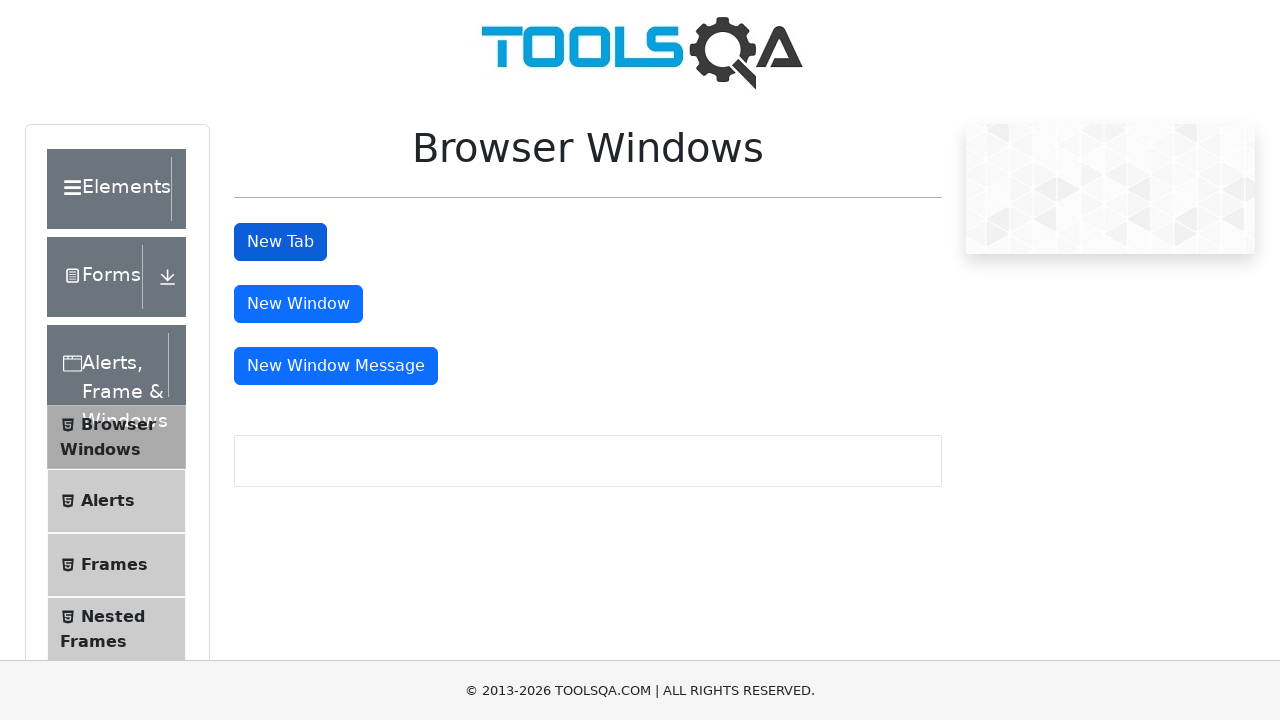